Tests jQuery UI selectable functionality by clicking on multiple selectable items

Starting URL: https://jqueryui.com/selectable

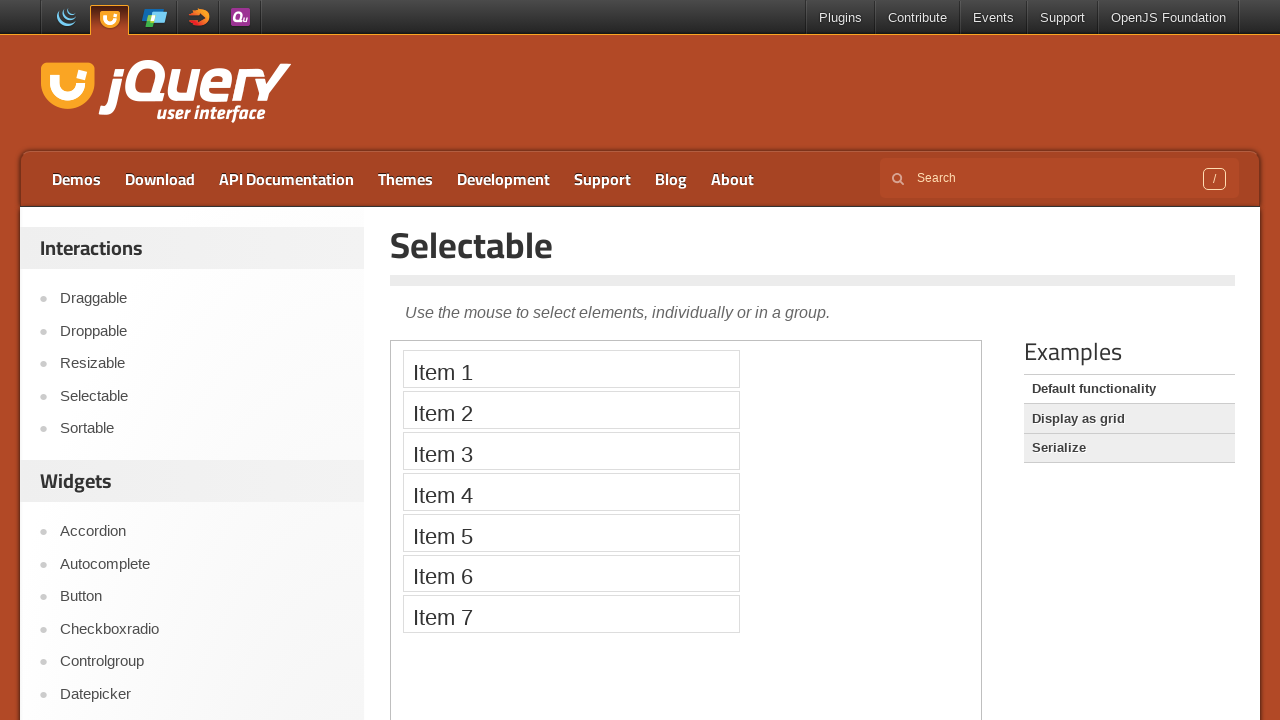

Located the demo iframe for jQuery UI selectable
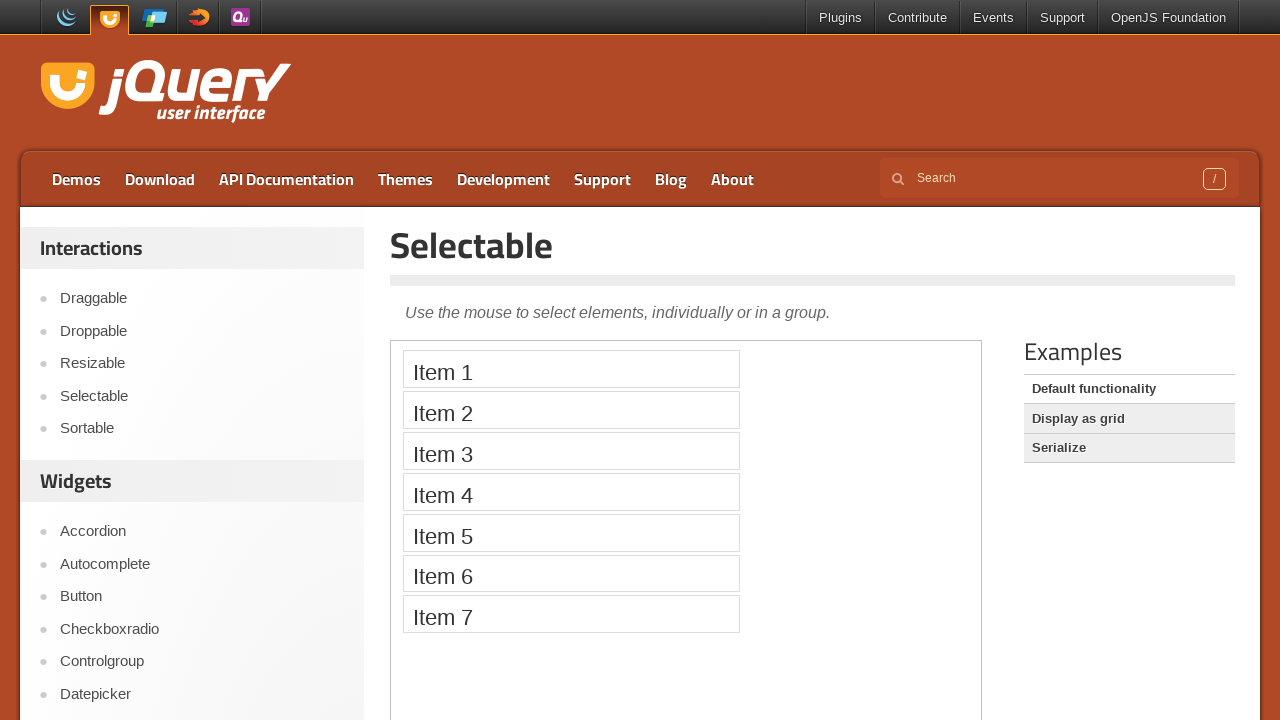

Clicked on the first selectable item at (571, 369) on xpath=//iframe[@class='demo-frame'] >> internal:control=enter-frame >> (//li[@cl
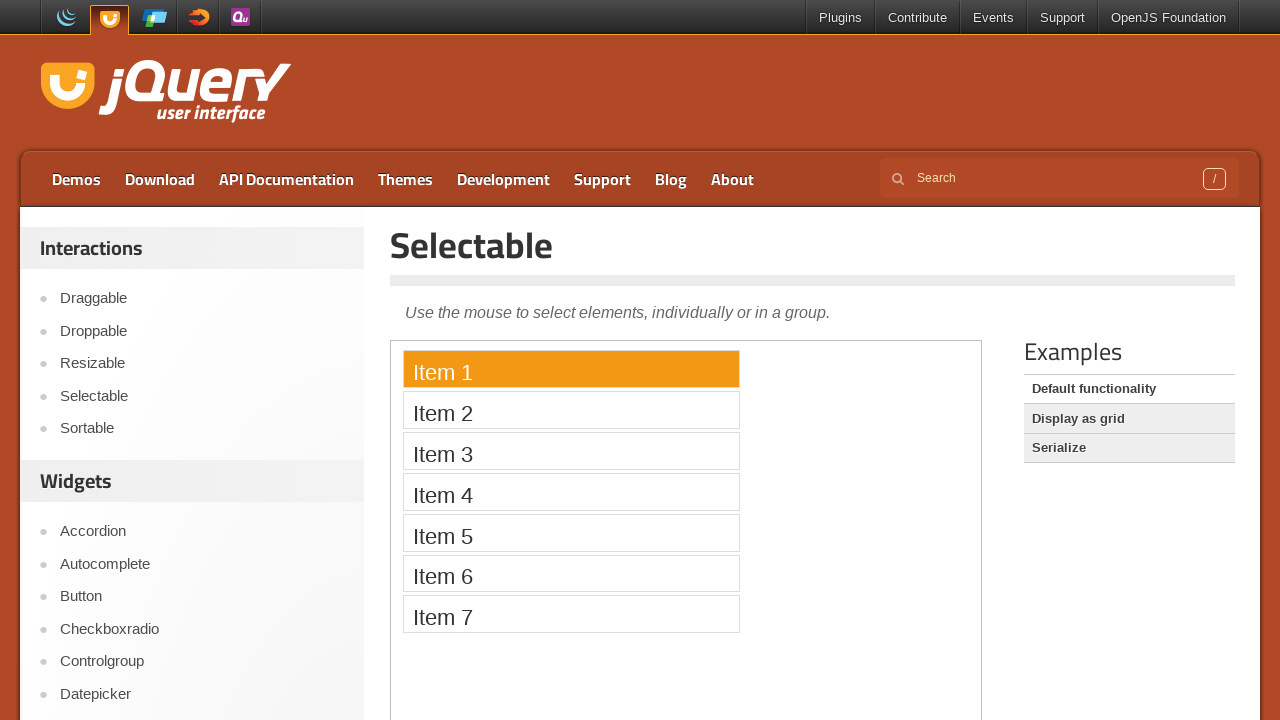

Clicked on the third selectable item at (571, 492) on xpath=//iframe[@class='demo-frame'] >> internal:control=enter-frame >> (//li[@cl
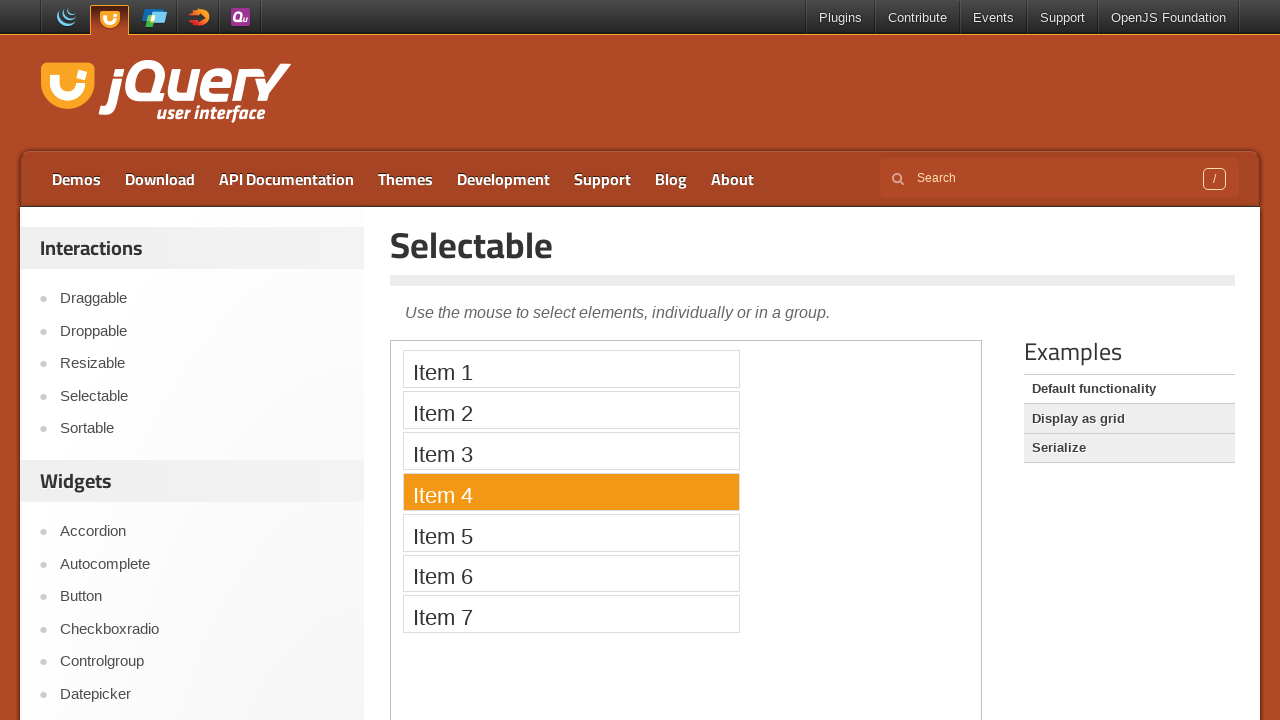

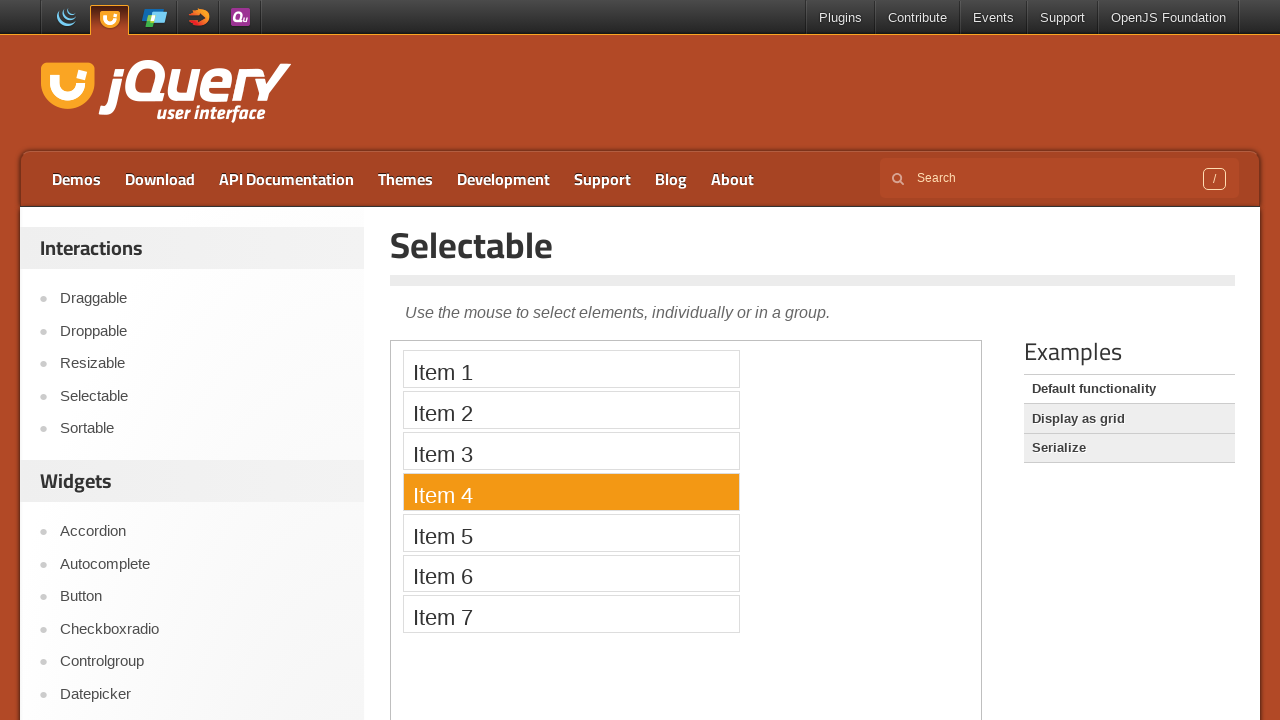